Tests registration form with a password longer than 8 characters and verifies success alert message

Starting URL: http://automationbykrishna.com/

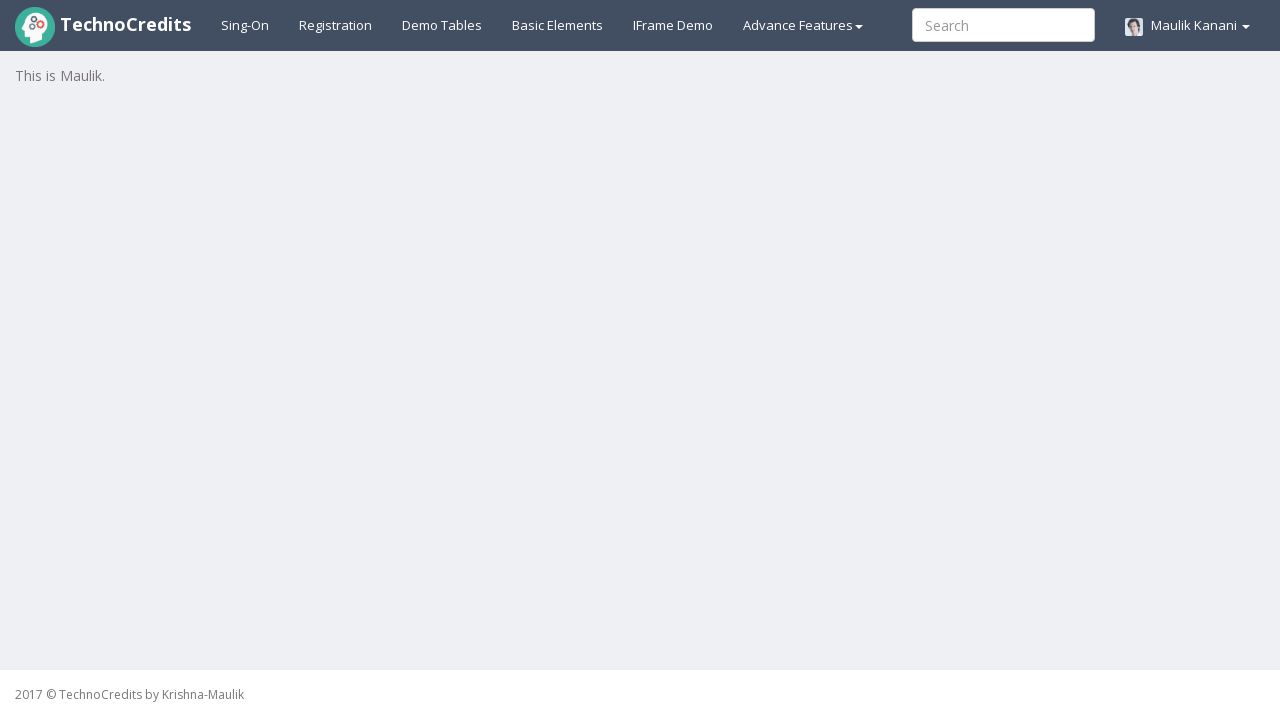

Clicked on registration link at (336, 25) on #registration2
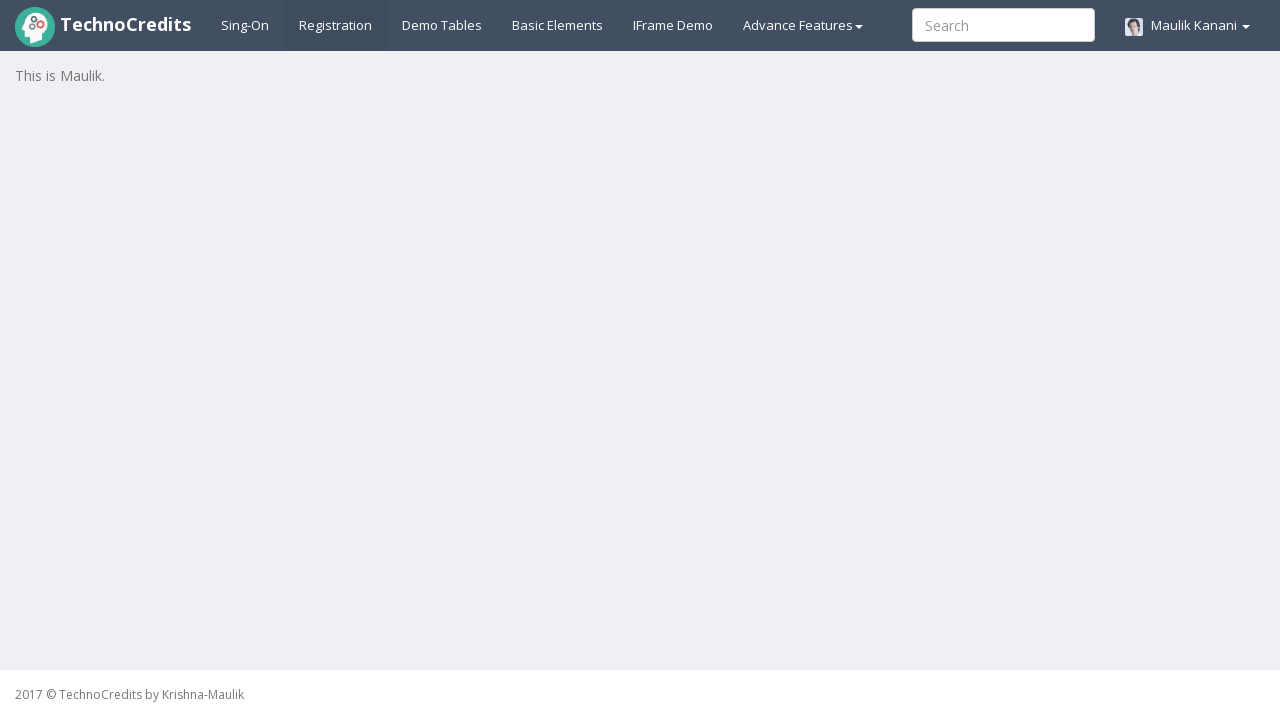

Filled username field with 'varsha' on //input[@id='unameSignin']
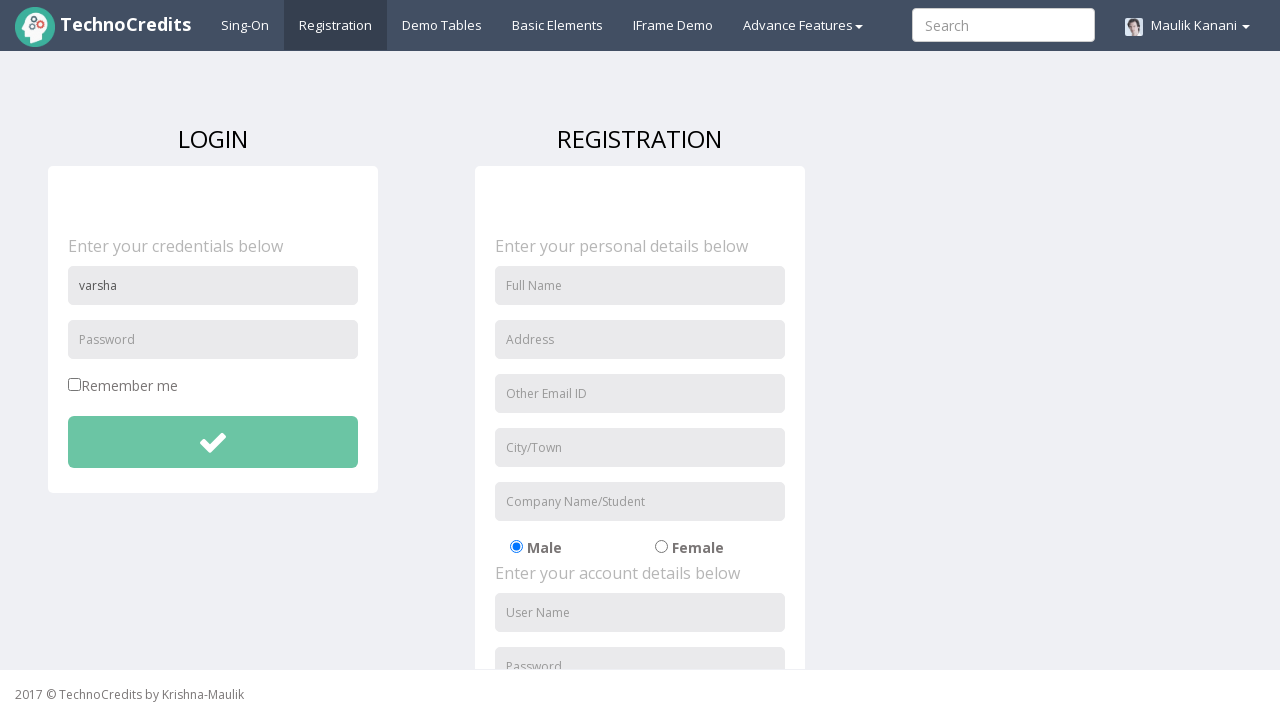

Filled password field with 10-character password on //input[@id='pwdSignin']
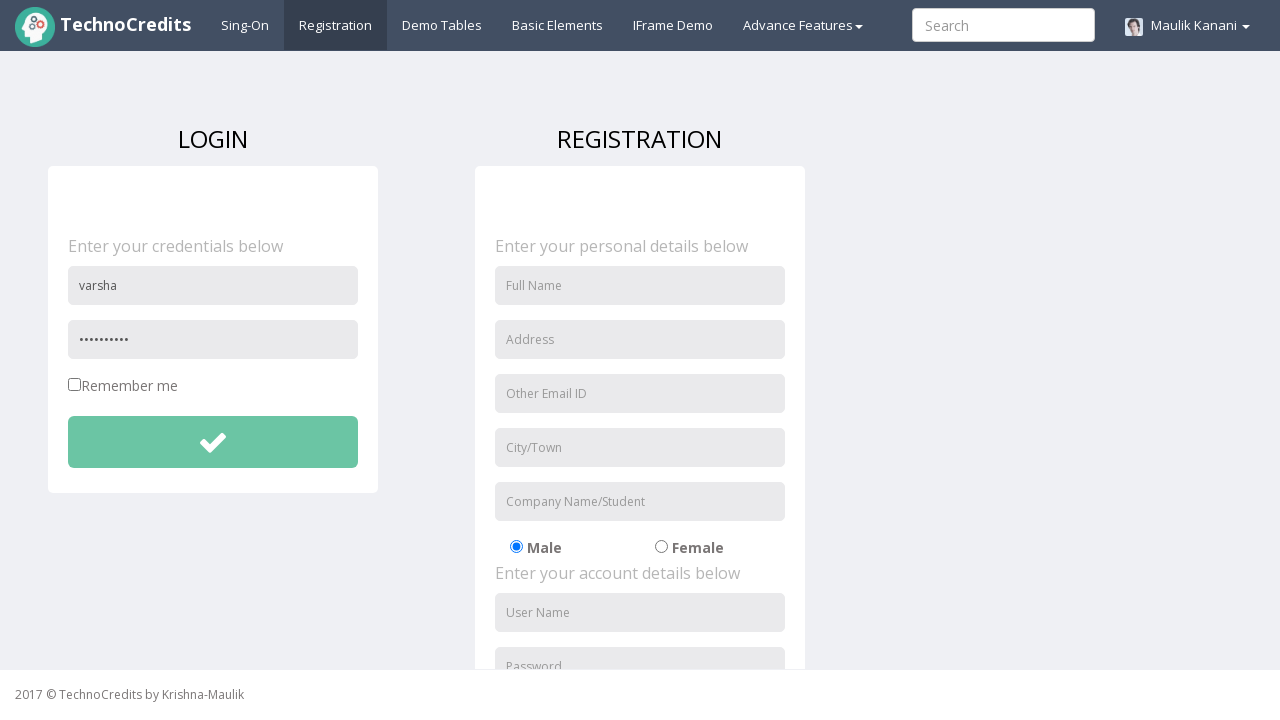

Clicked submit button to register at (213, 442) on xpath=//button[@id='btnsubmitdetails']
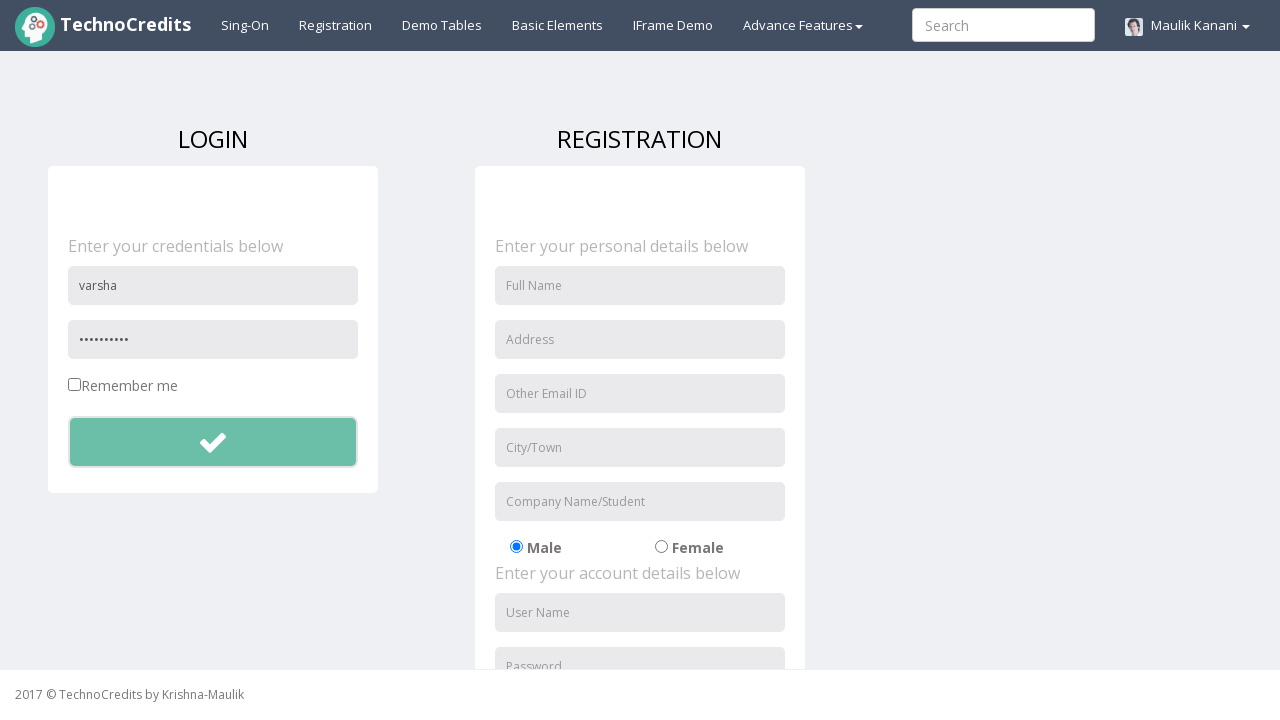

Registered alert dialog and accepted it - registration successful
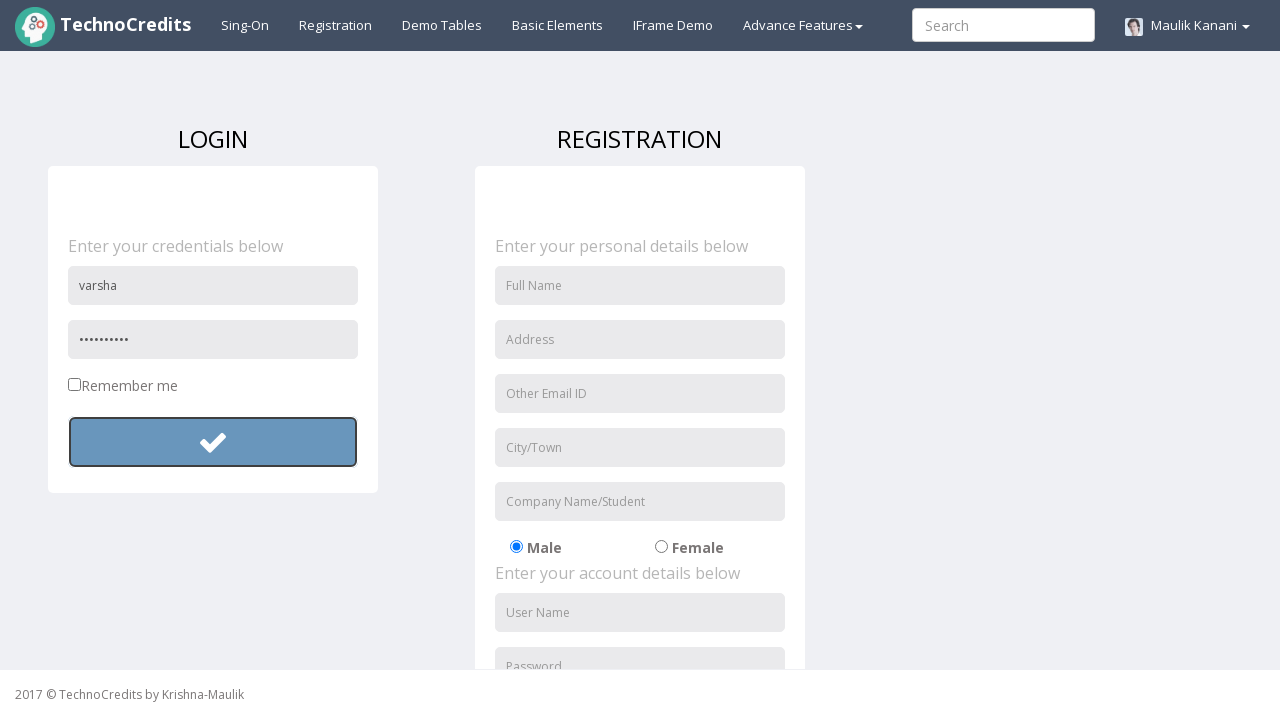

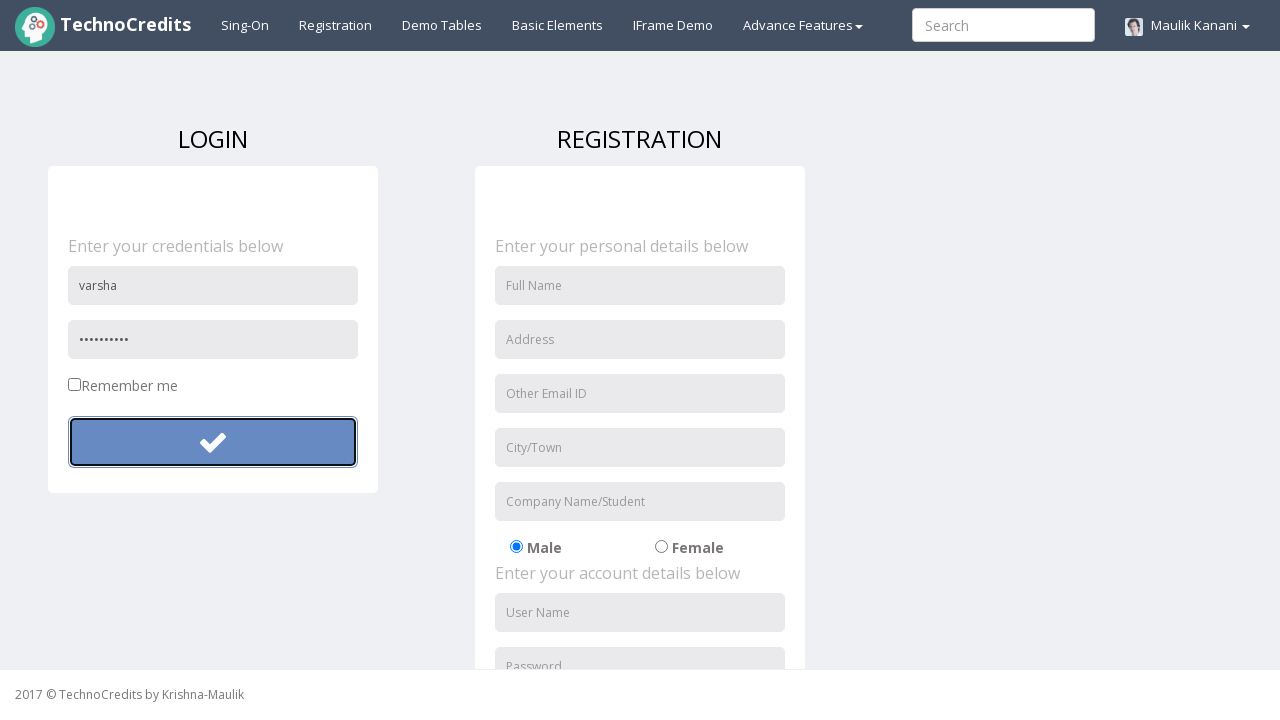